Tests the catalog listing by verifying there are 3 cat entries and the third cat is Mistoffelees

Starting URL: https://cs1632.appspot.com/

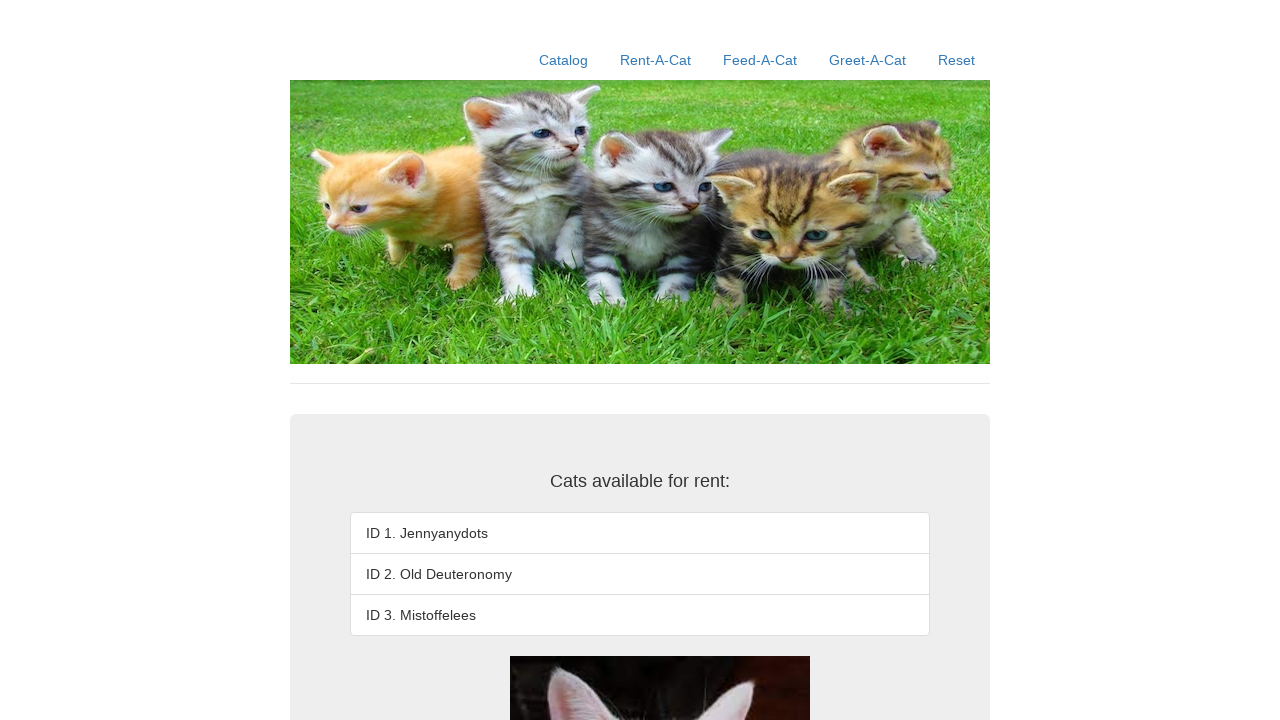

Reset state by clearing cookies
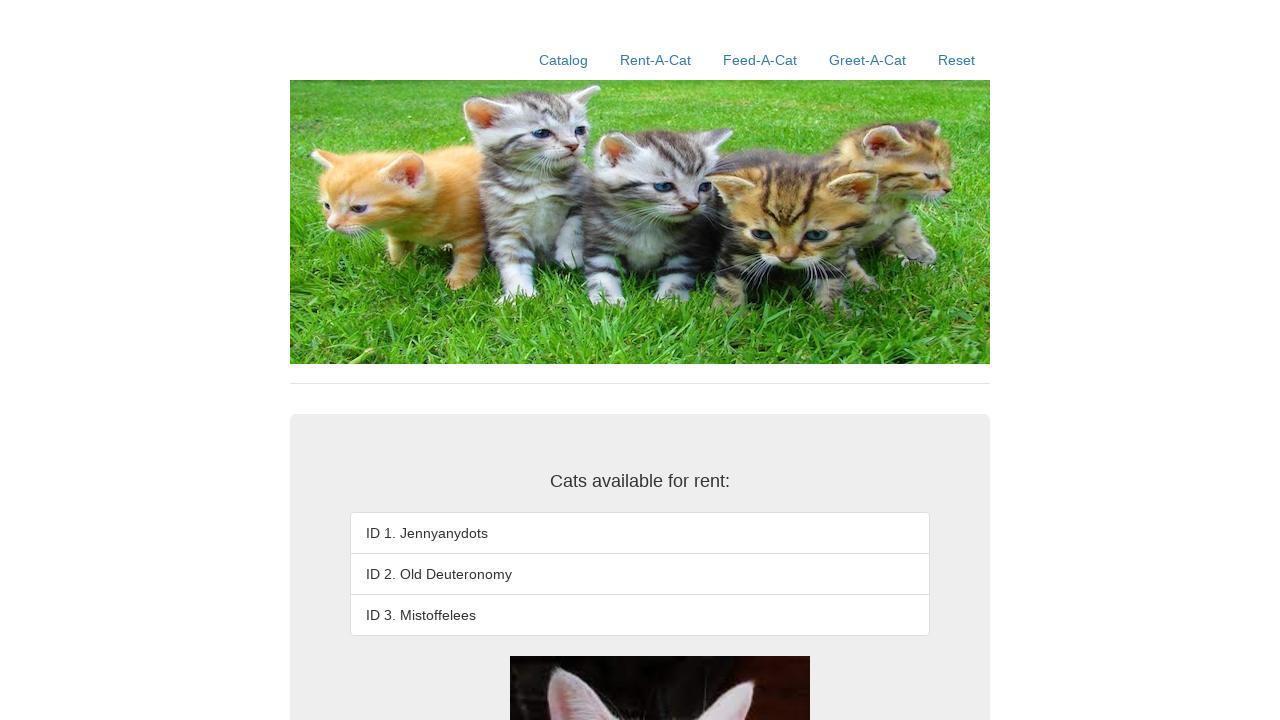

Clicked on Catalog link at (564, 60) on xpath=//a[contains(text(),'Catalog')]
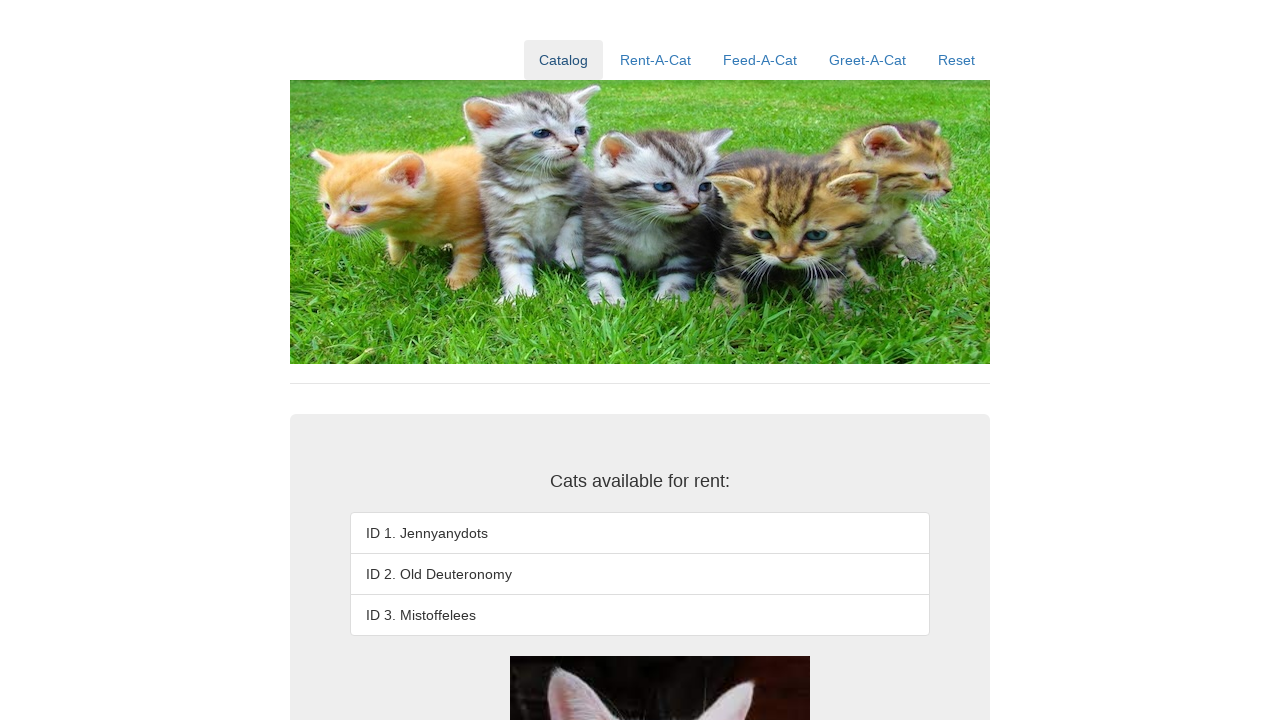

Counted cat list items: 3 entries found
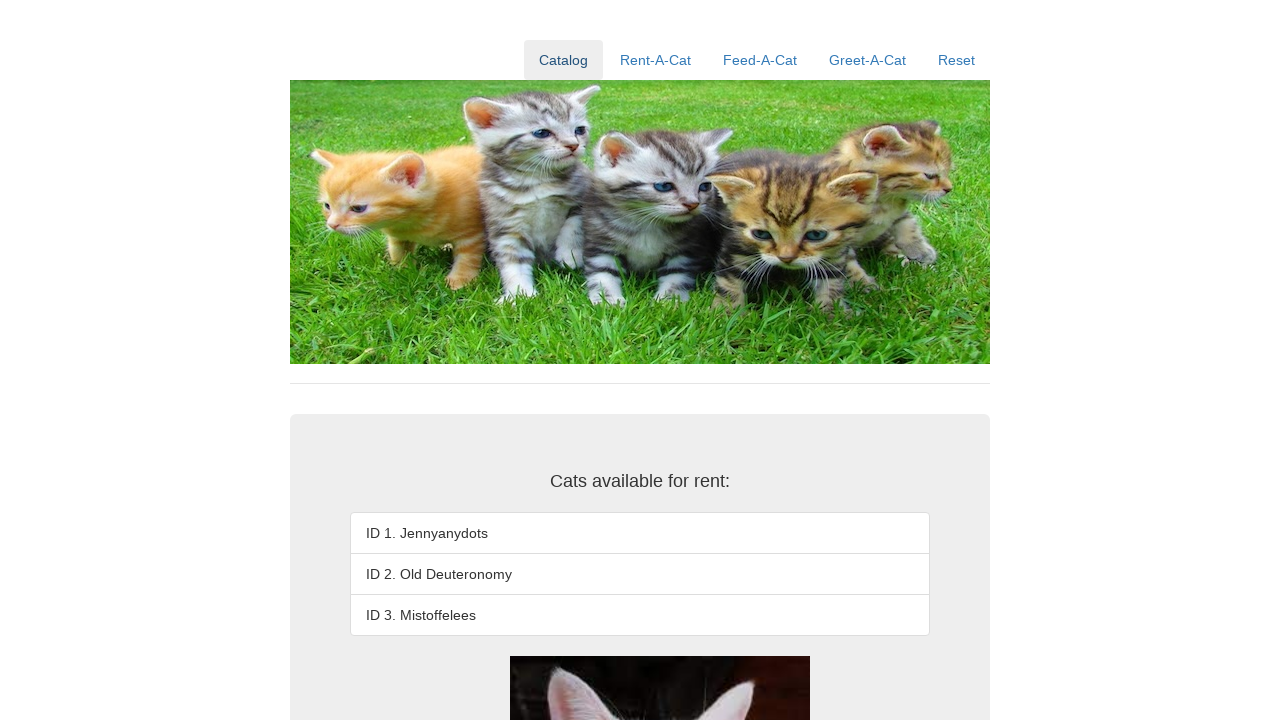

Verified third cat name is 'ID 3. Mistoffelees'
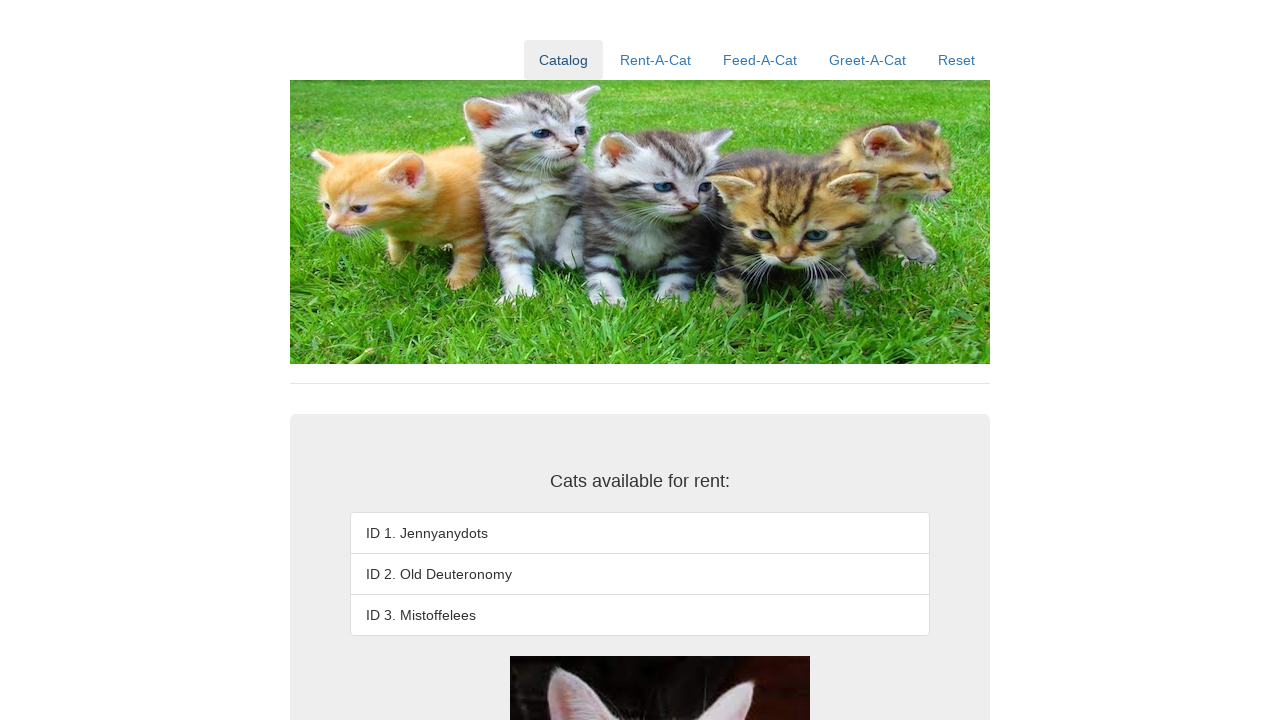

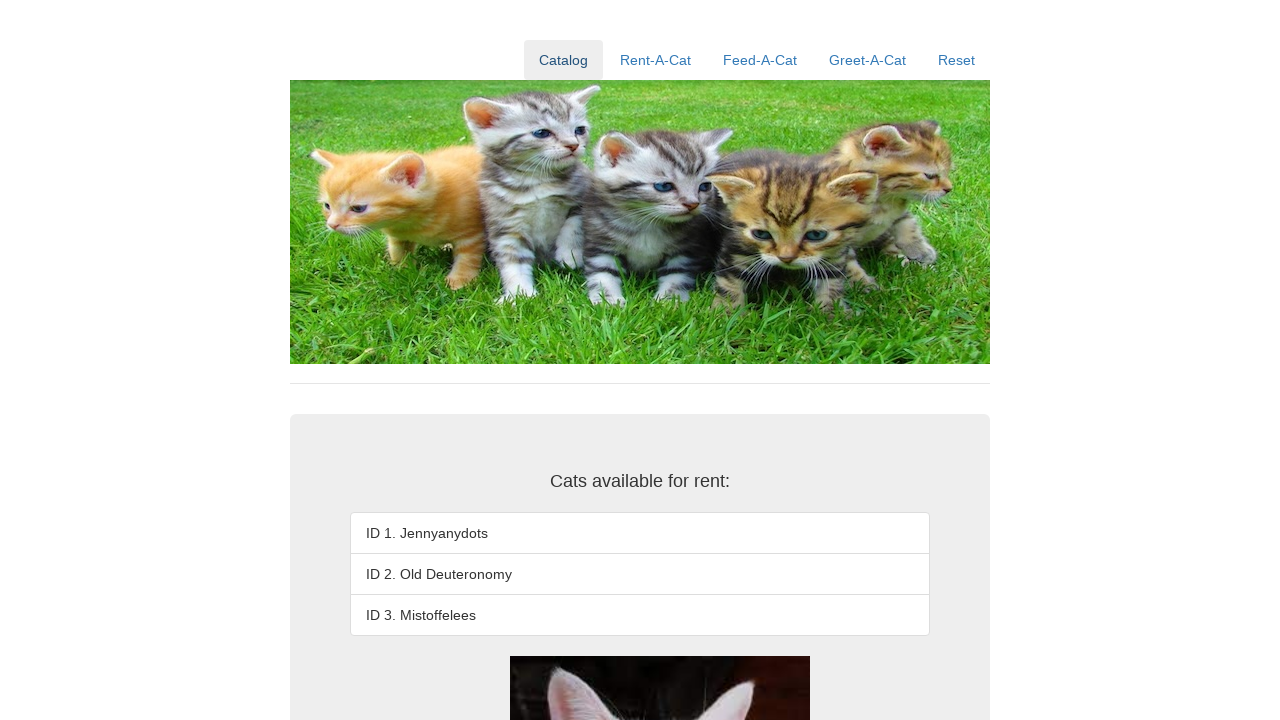